Tests scrolling functionality by scrolling down to a link element and clicking it using JavaScript executor

Starting URL: https://loopcamp.vercel.app/index.html

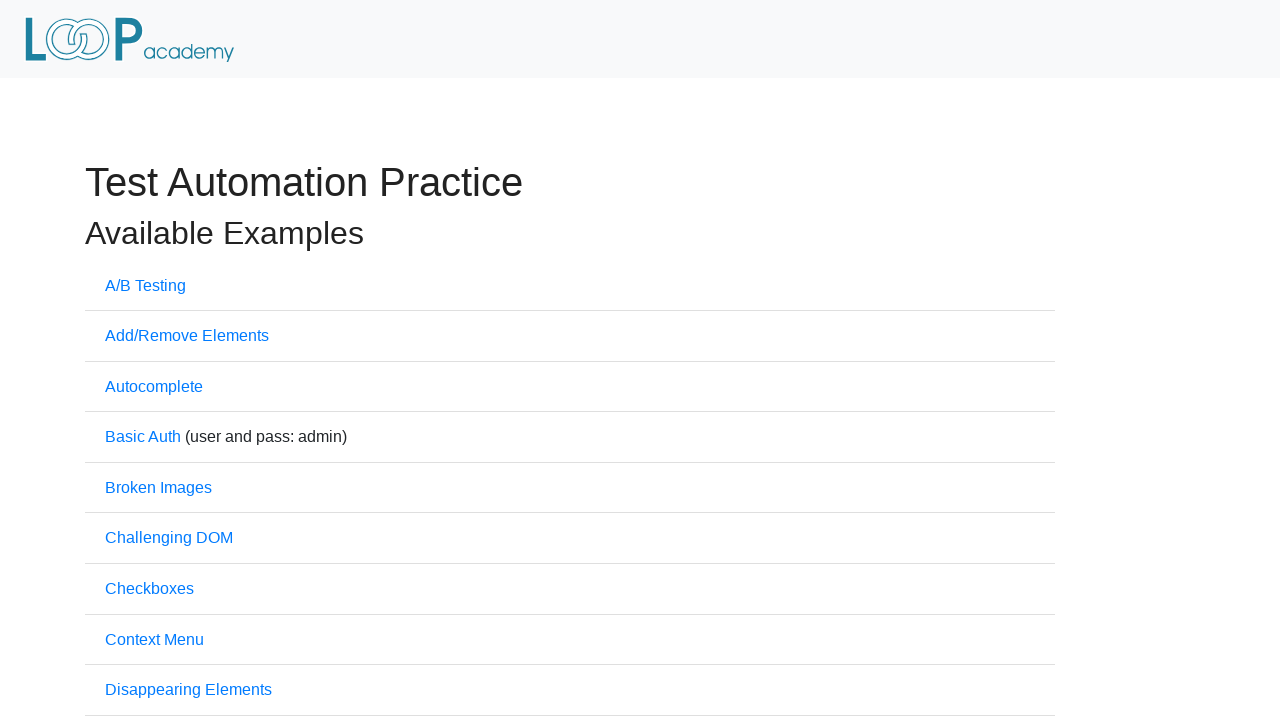

Located link element with href='https://www.loopcamp.io/'
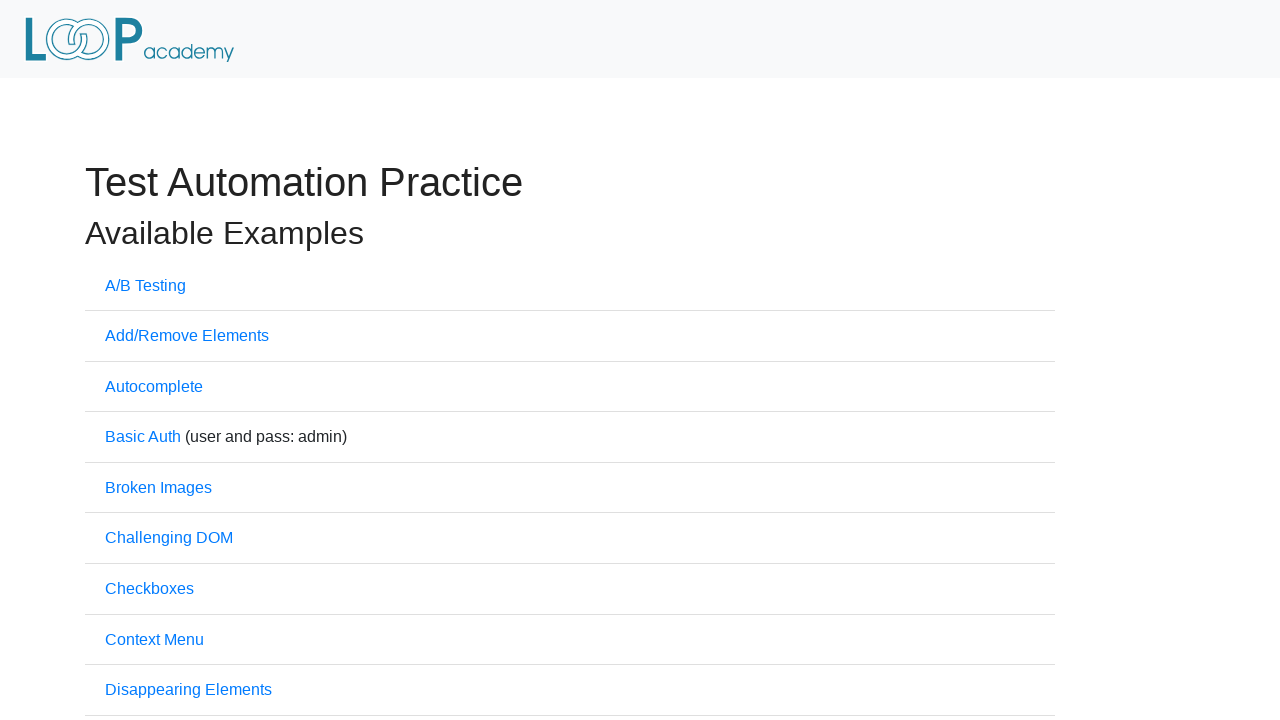

Scrolled link element into view
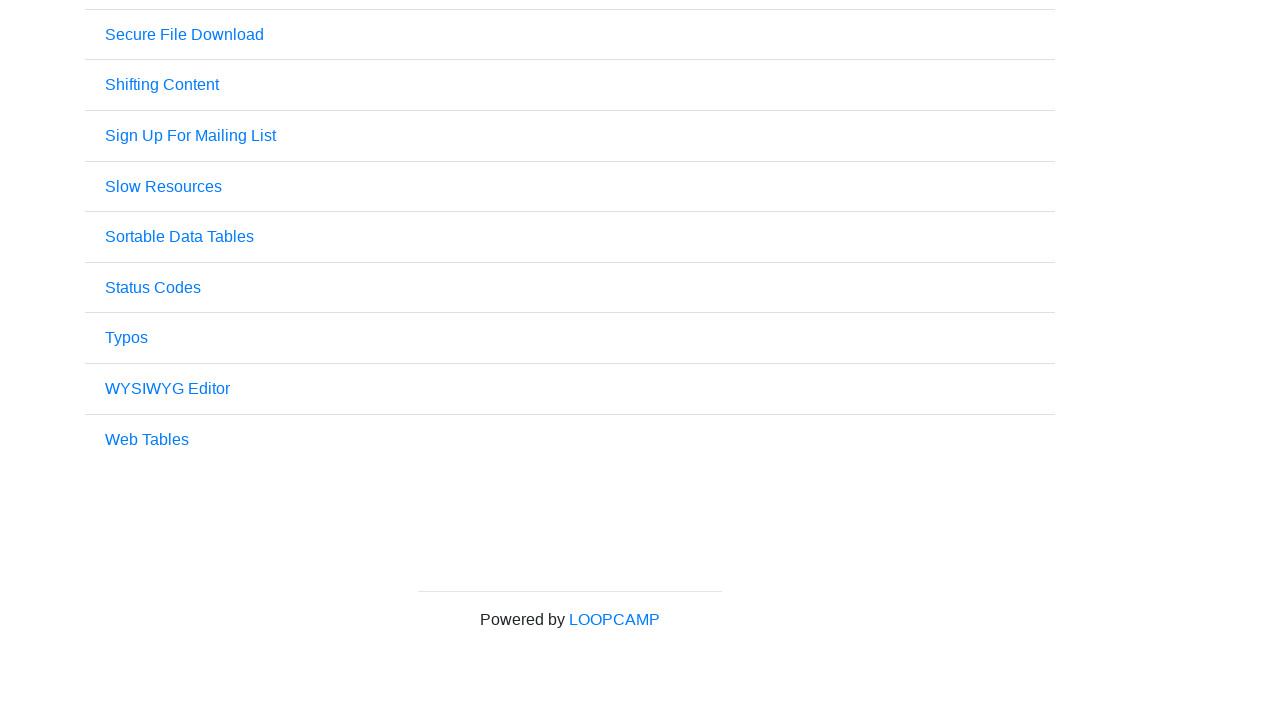

Clicked link using JavaScript executor
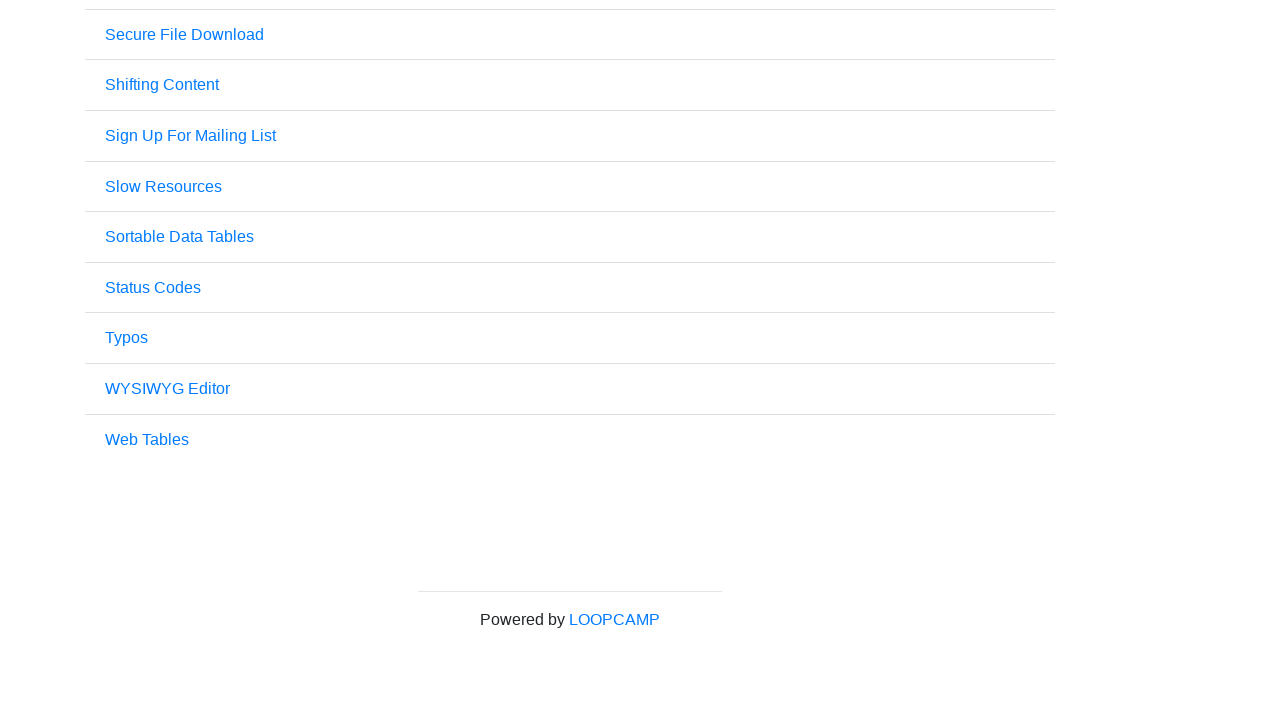

Scrolled down an additional 500 pixels
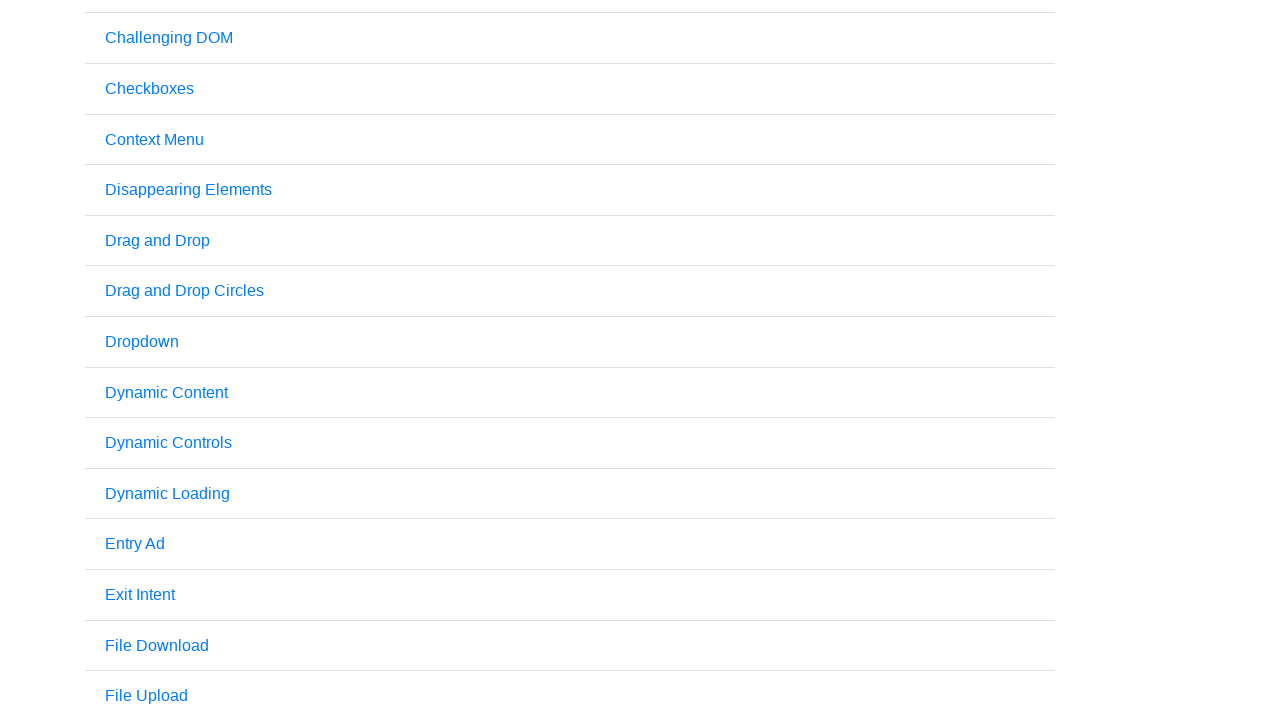

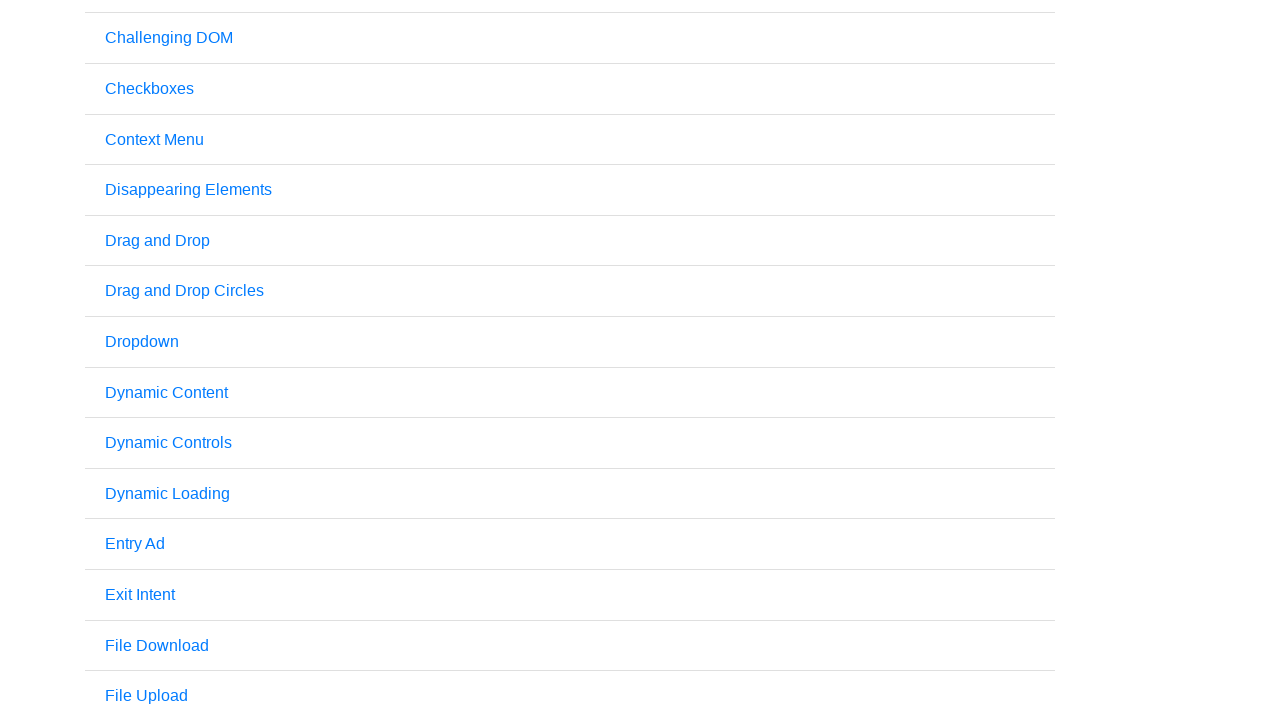